Tests window handling functionality by opening a new window and switching between windows multiple times

Starting URL: https://the-internet.herokuapp.com/windows

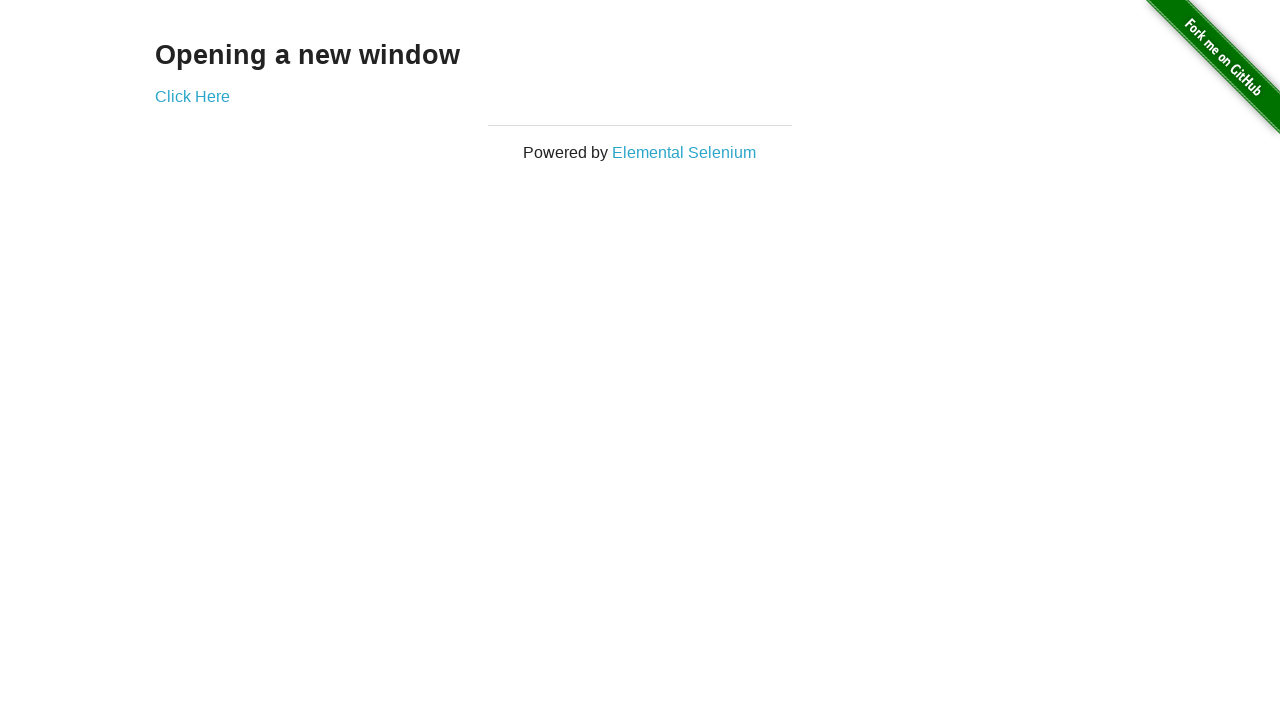

Clicked link to open new window at (192, 96) on #content > div > a
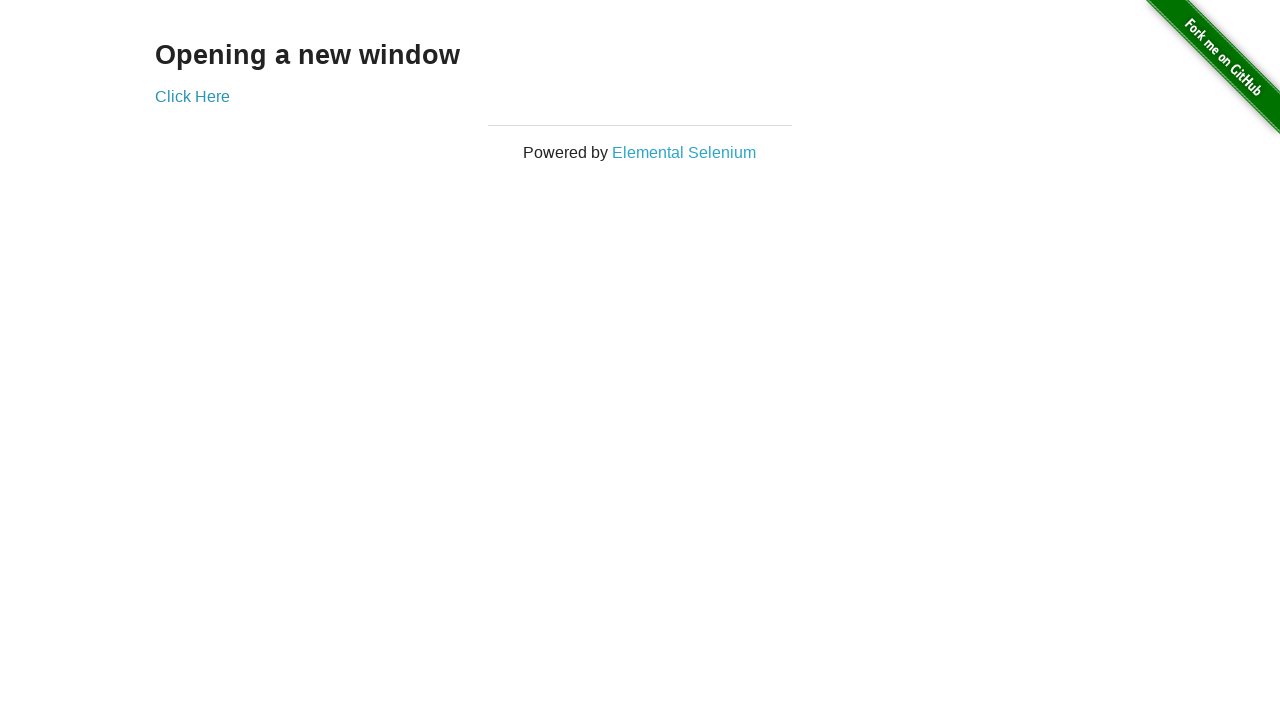

Waited for new window to open
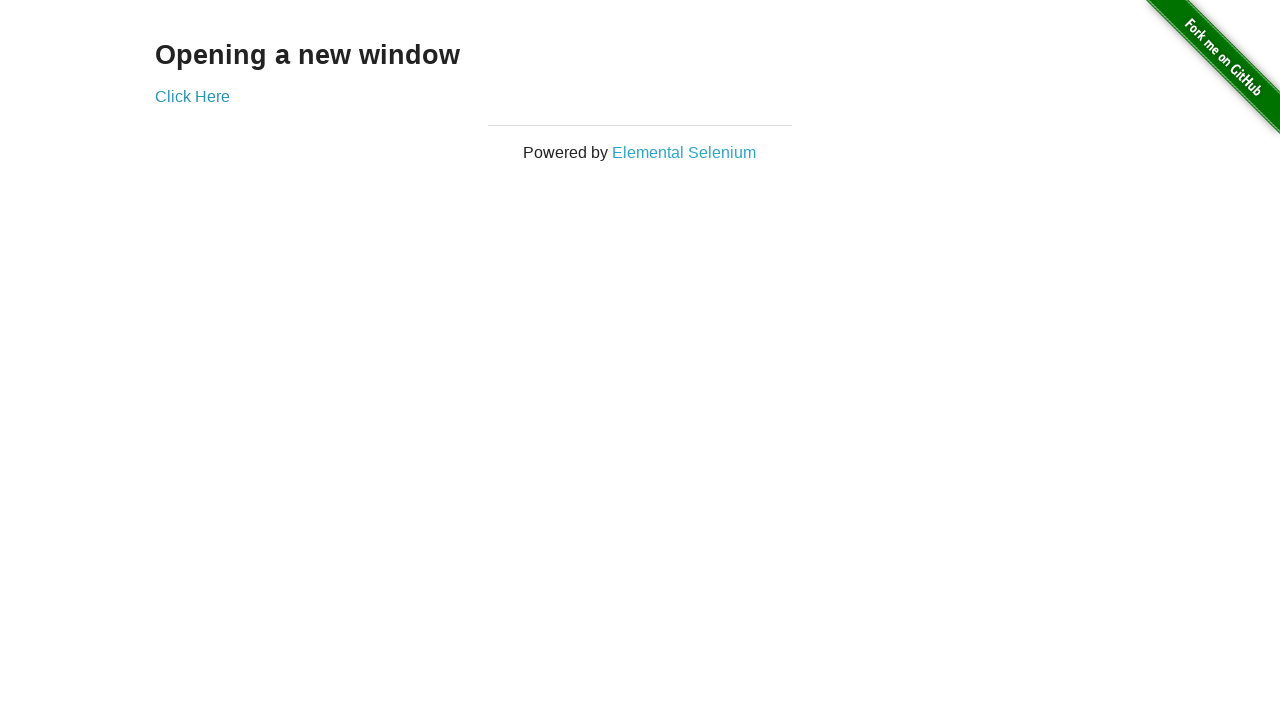

Retrieved all window contexts
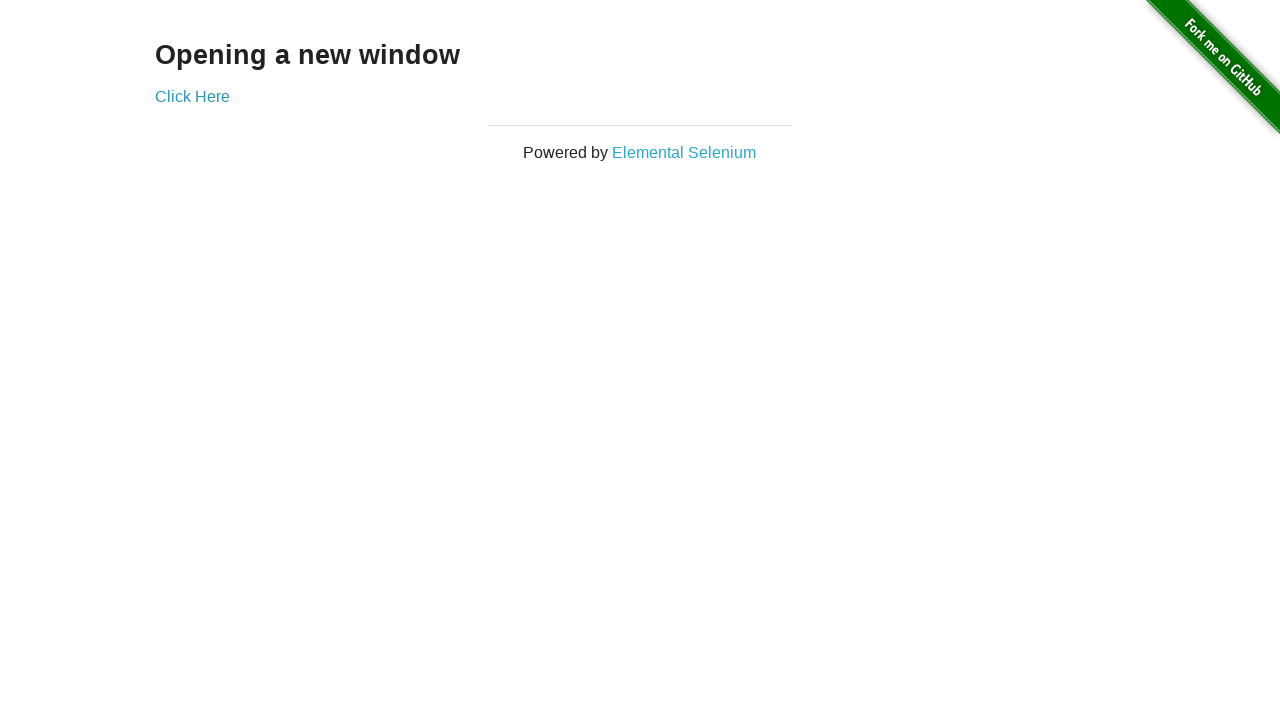

Set reference to original window
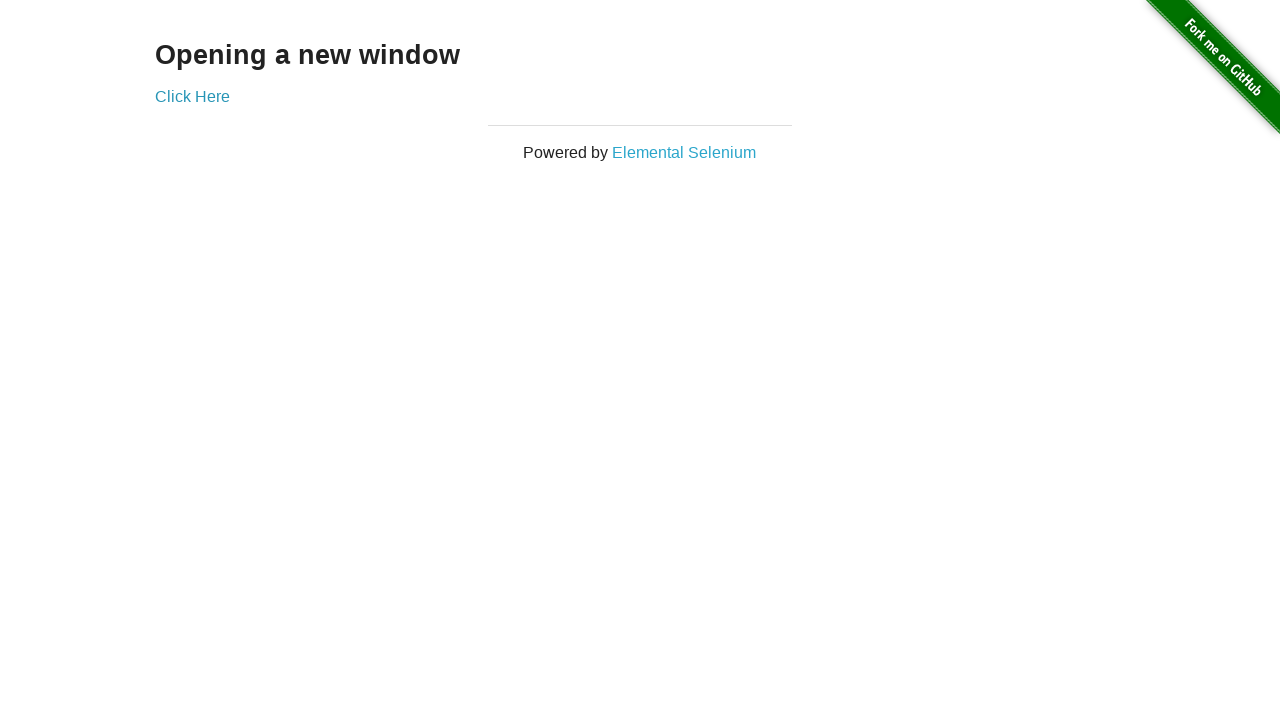

Set reference to new window
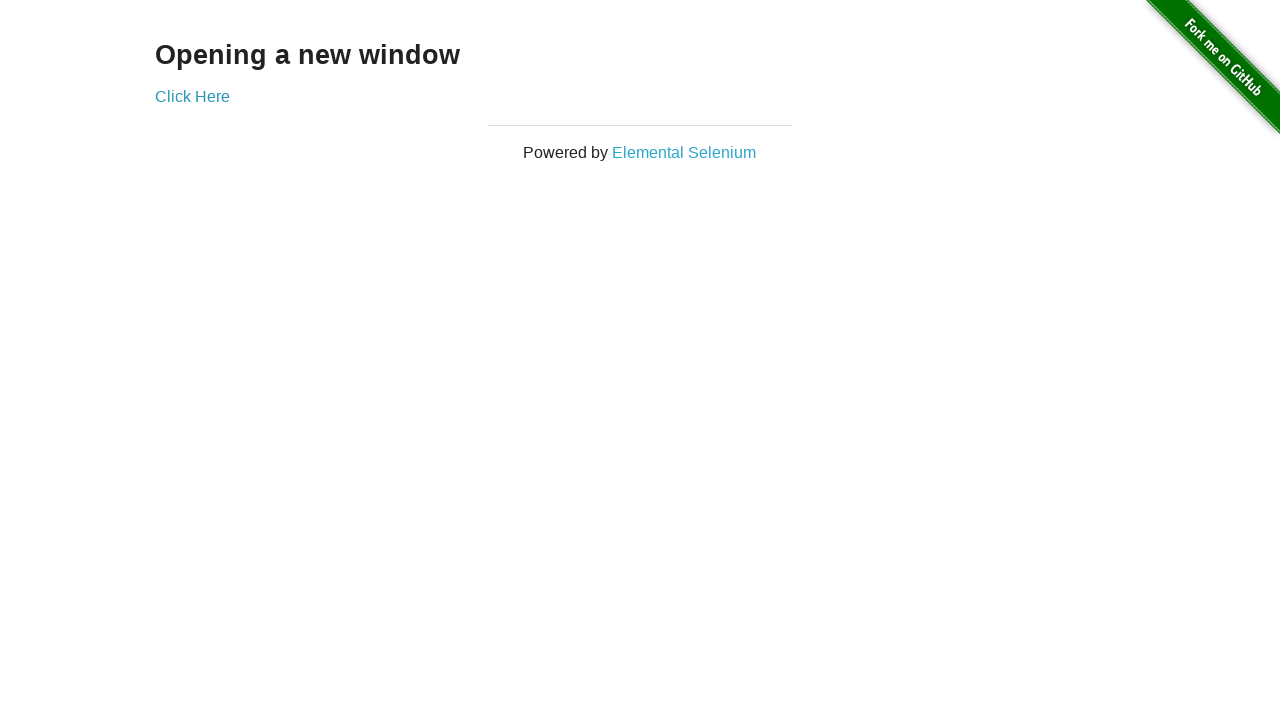

Switched to original window (iteration 1/10)
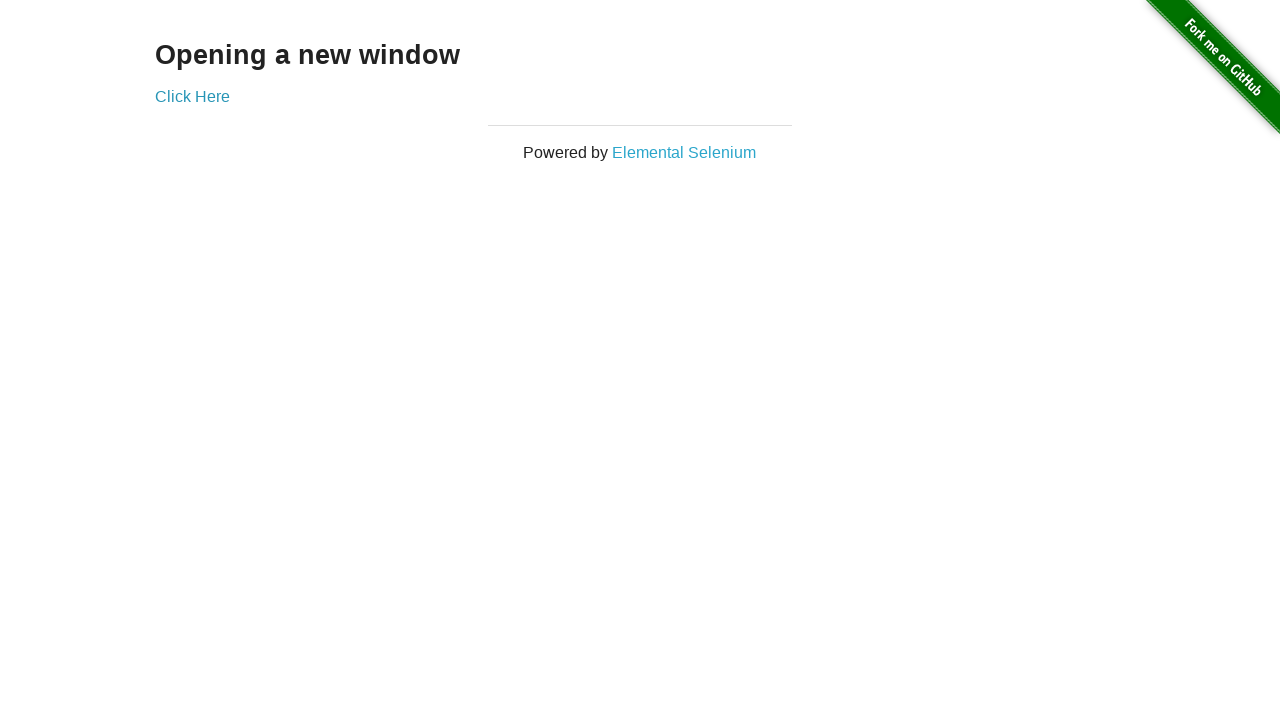

Switched to new window (iteration 1/10)
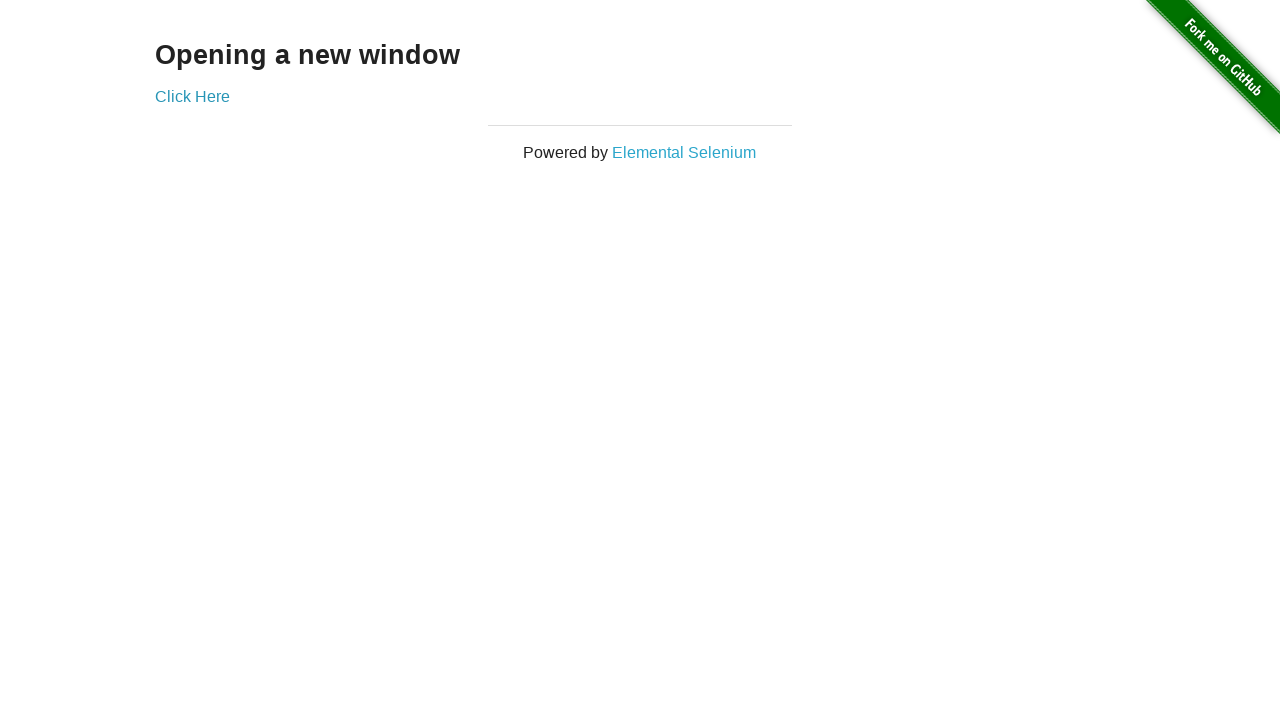

Switched to original window (iteration 2/10)
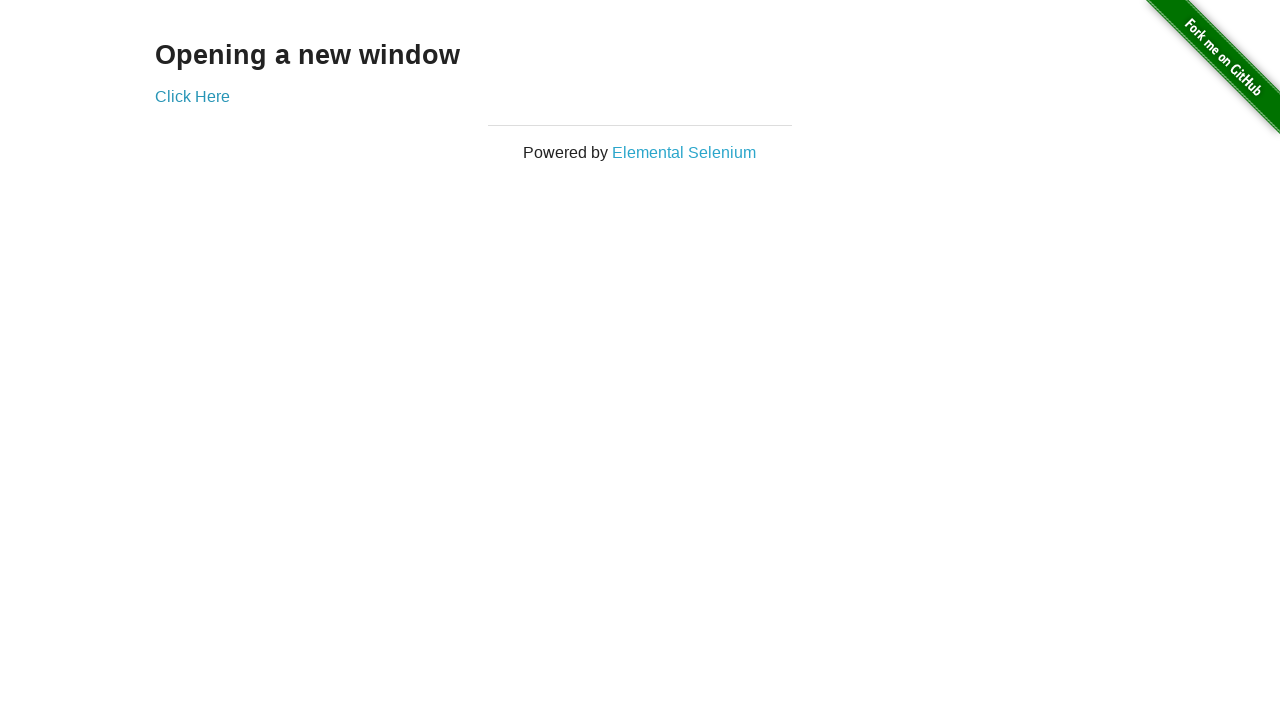

Switched to new window (iteration 2/10)
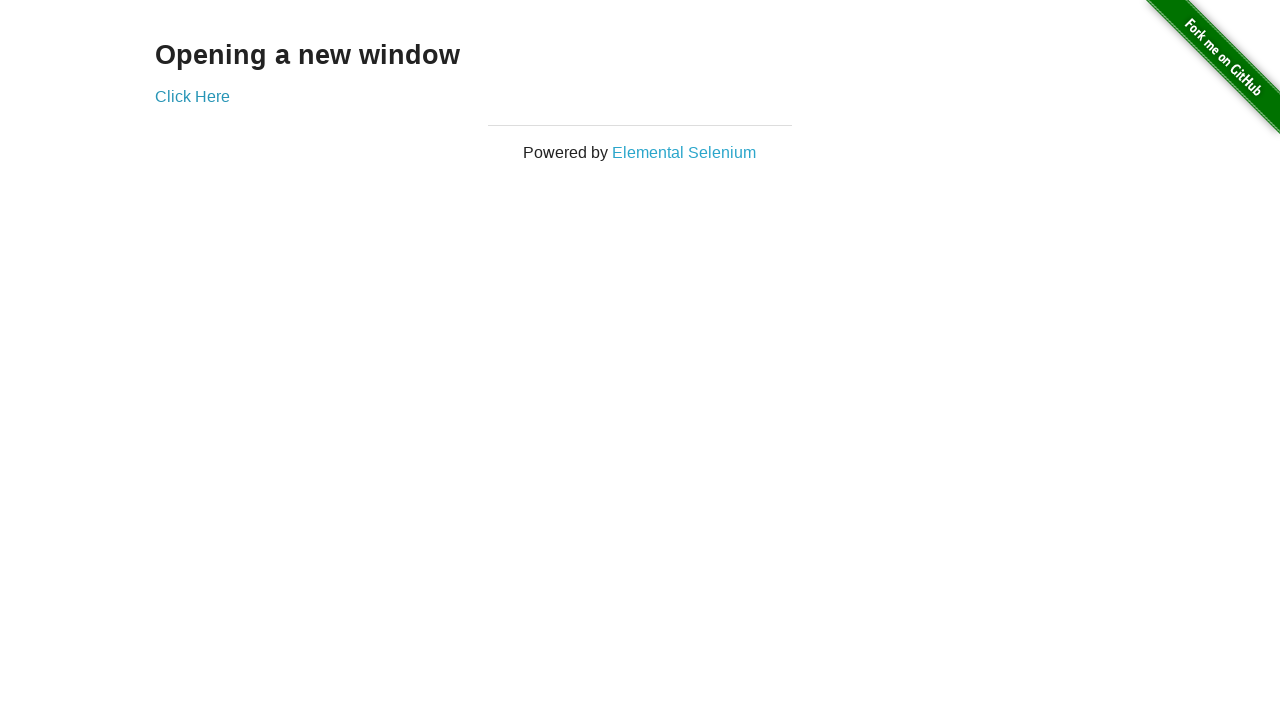

Switched to original window (iteration 3/10)
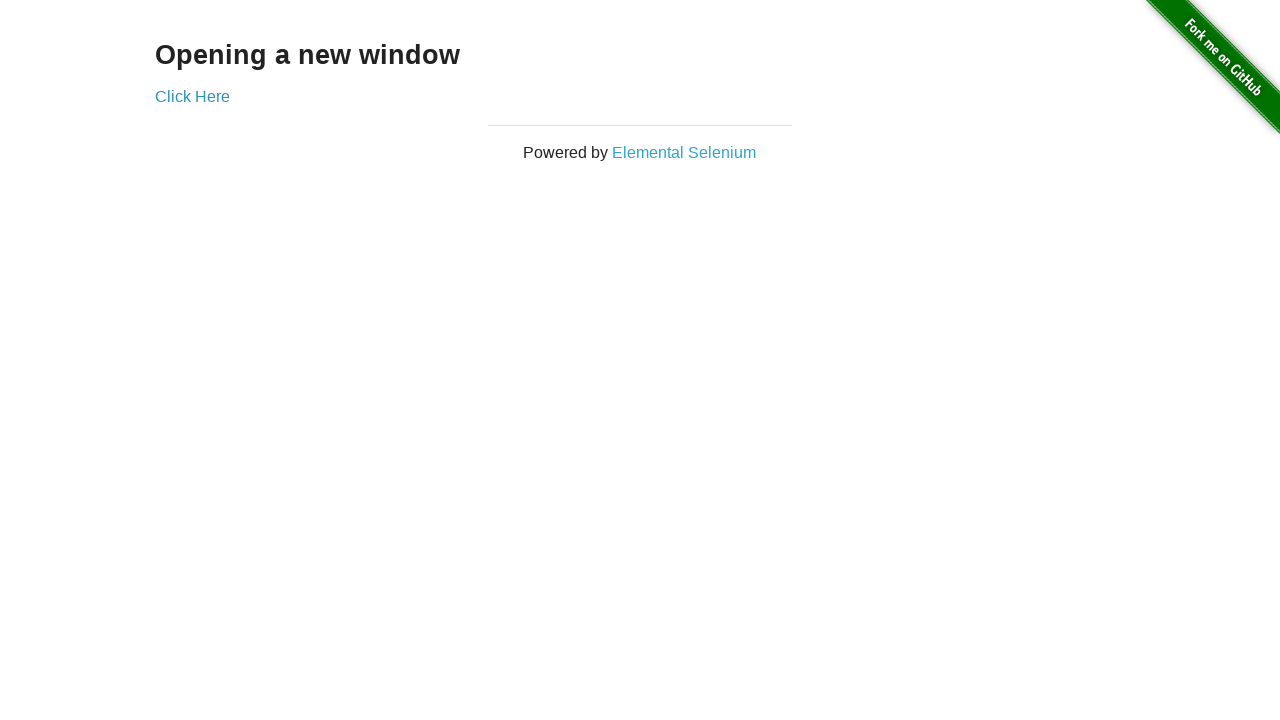

Switched to new window (iteration 3/10)
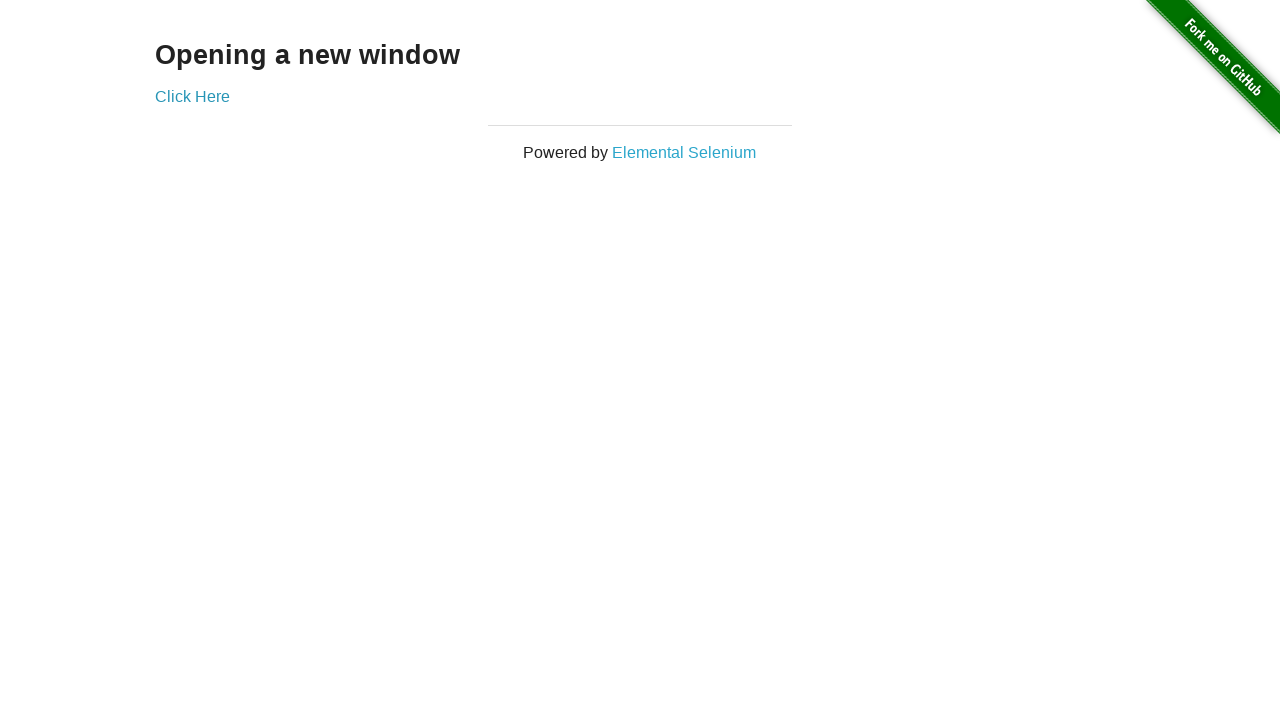

Switched to original window (iteration 4/10)
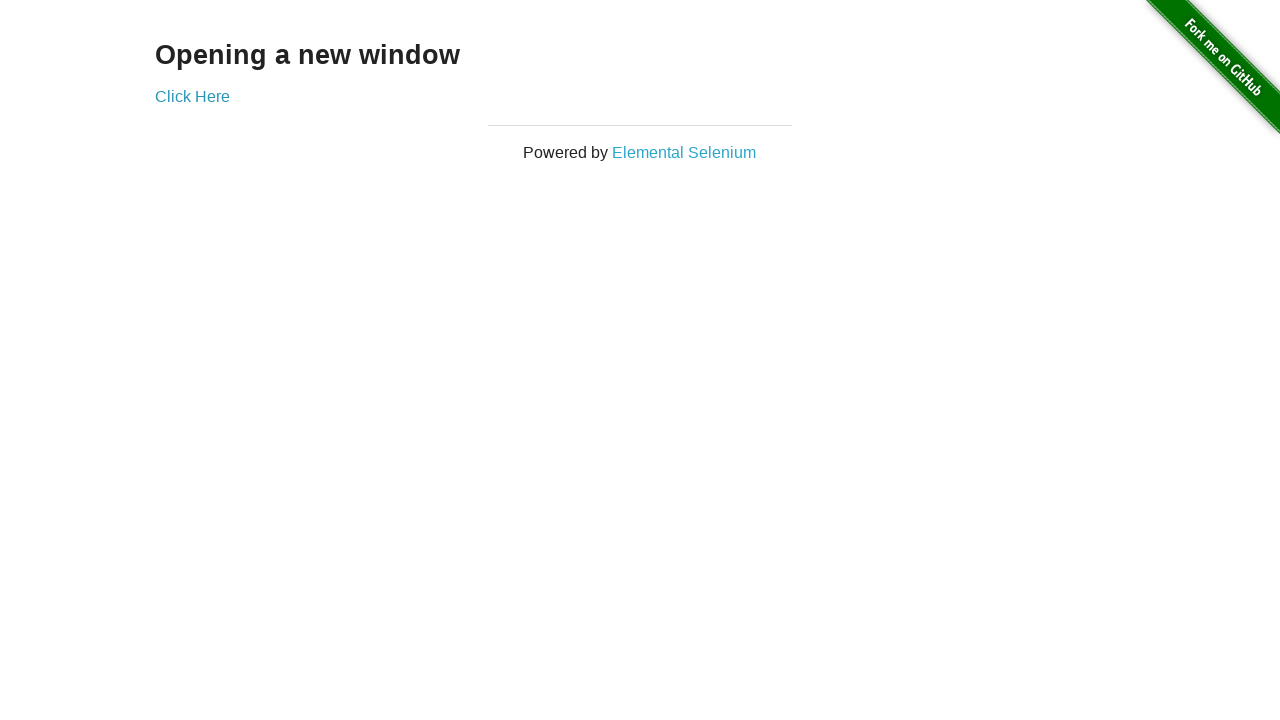

Switched to new window (iteration 4/10)
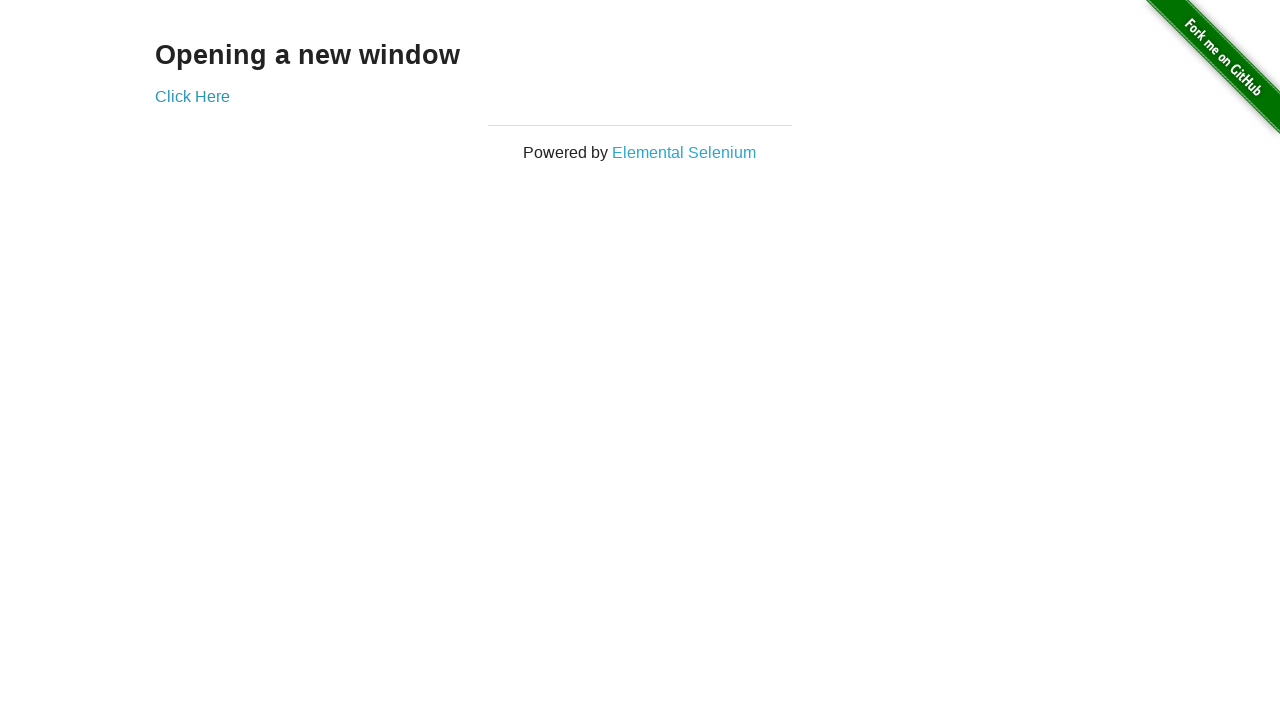

Switched to original window (iteration 5/10)
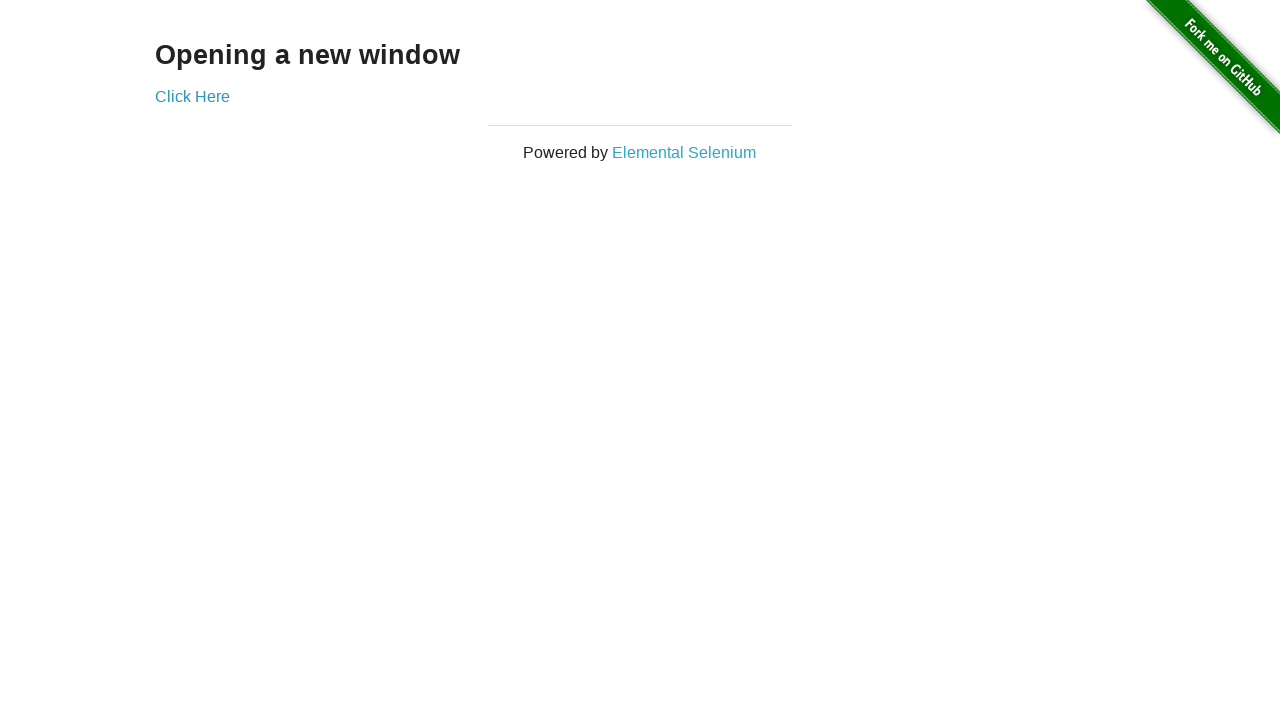

Switched to new window (iteration 5/10)
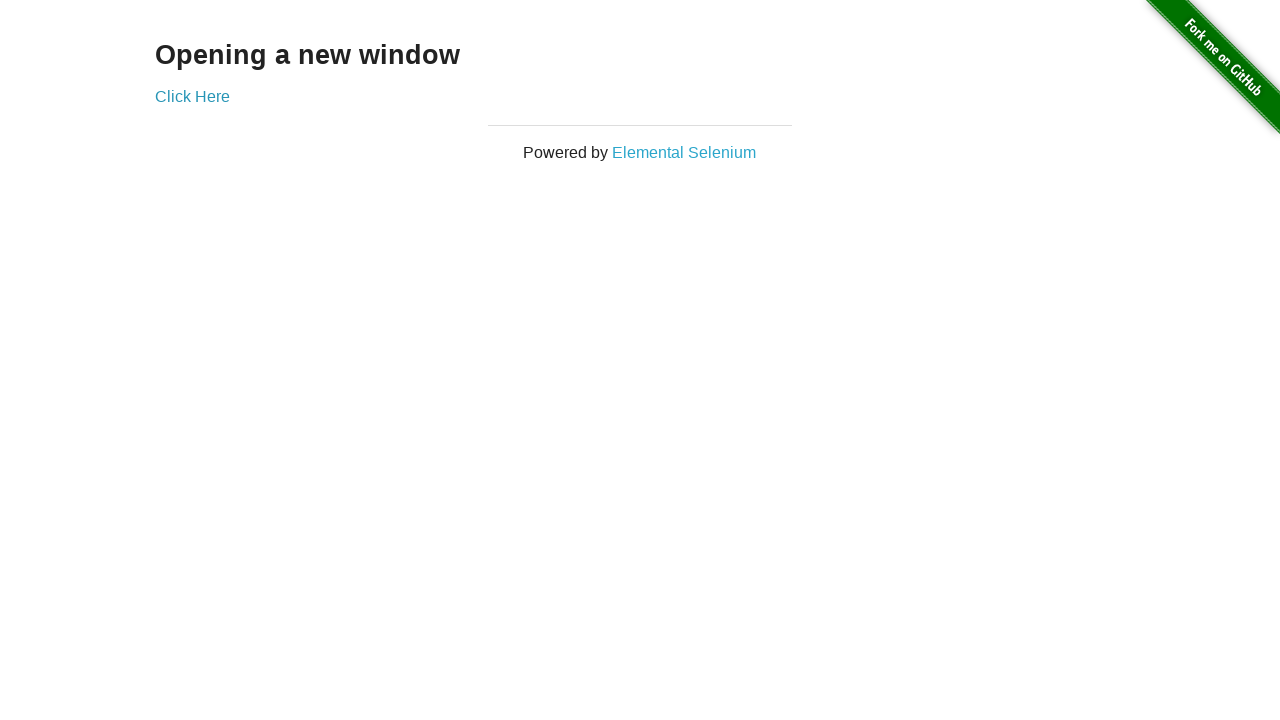

Switched to original window (iteration 6/10)
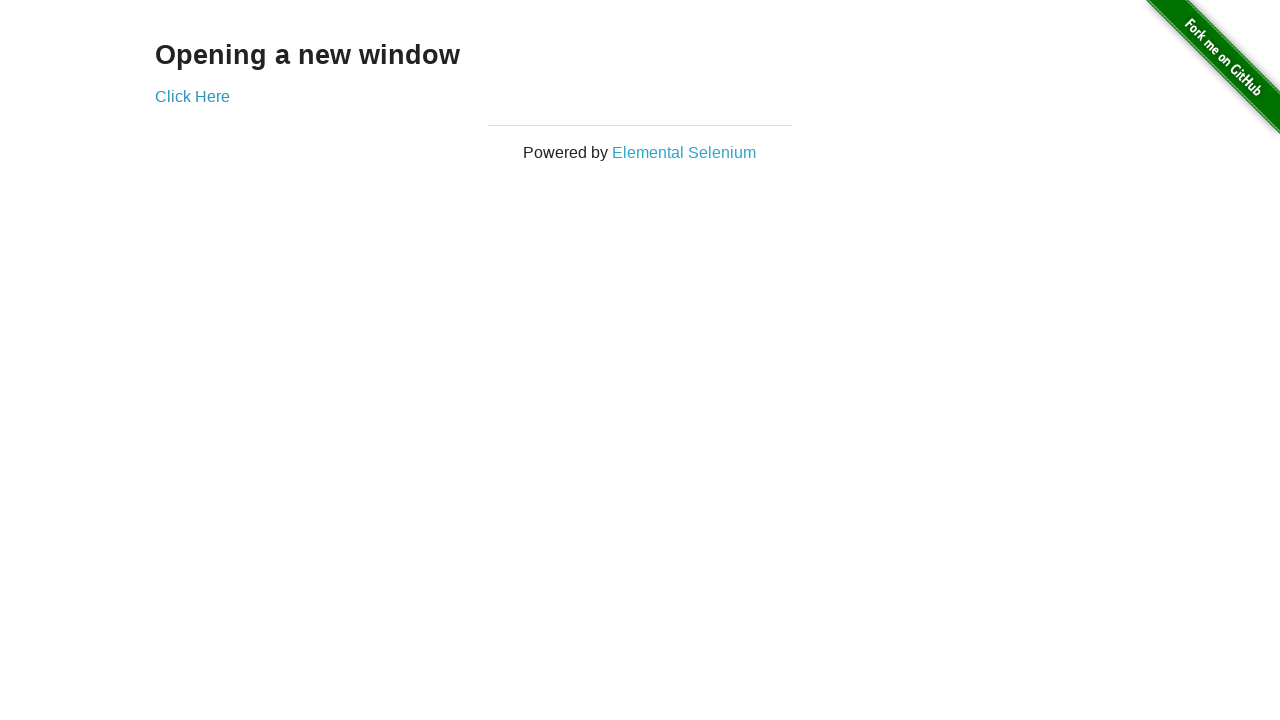

Switched to new window (iteration 6/10)
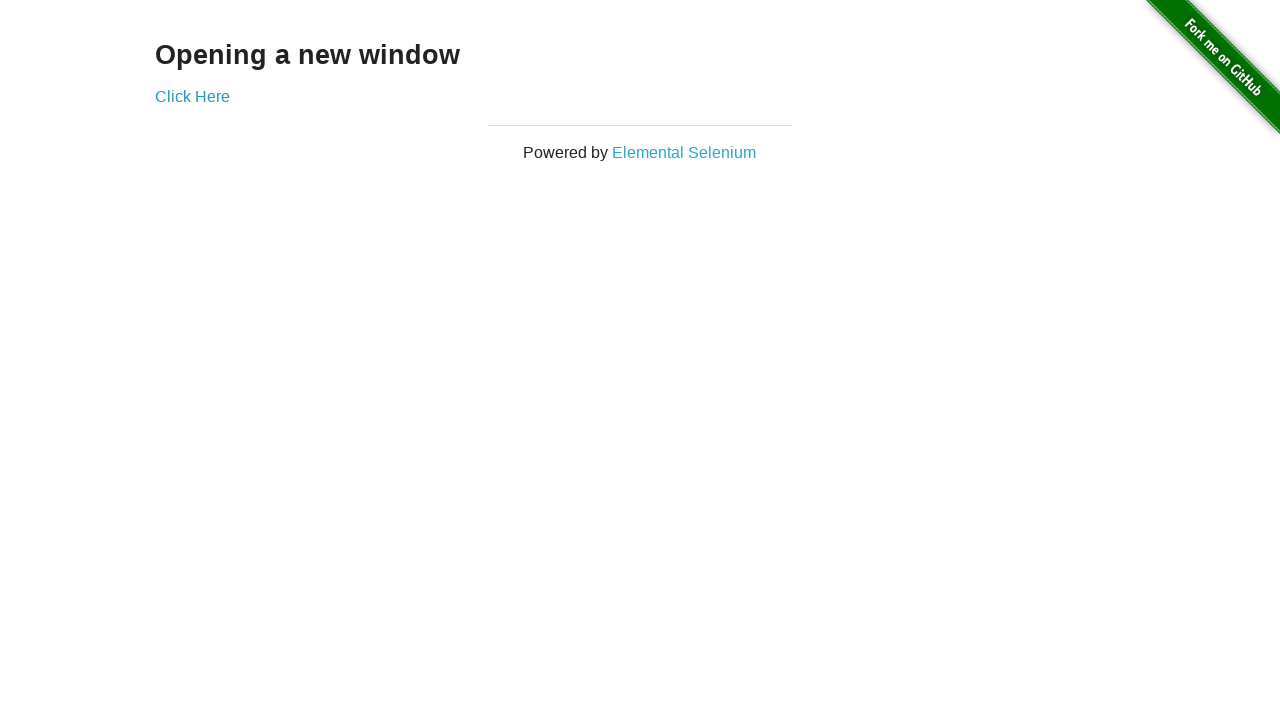

Switched to original window (iteration 7/10)
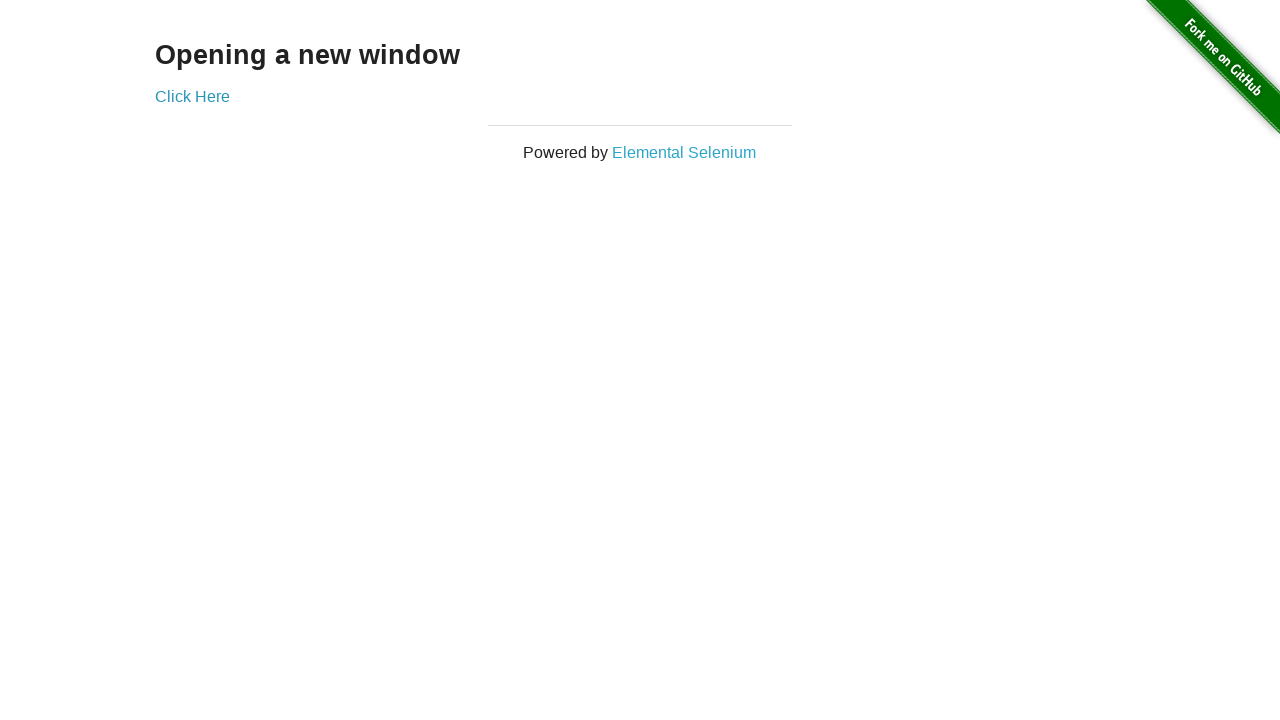

Switched to new window (iteration 7/10)
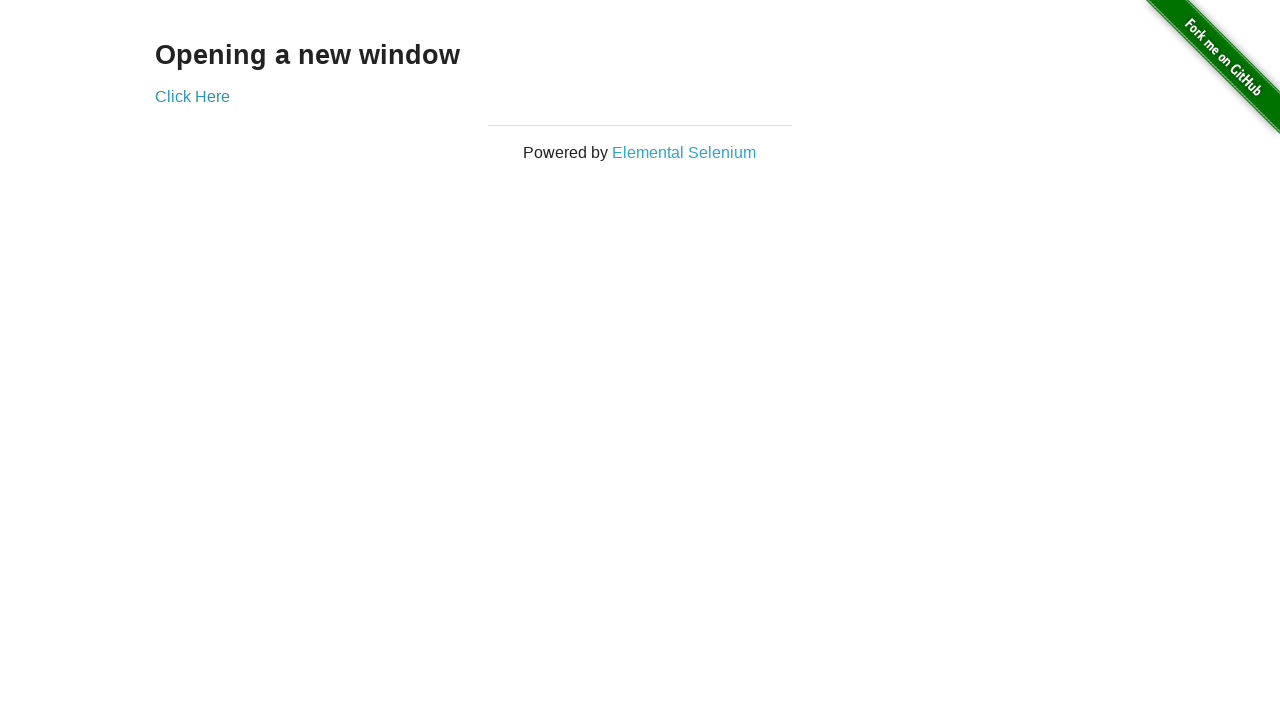

Switched to original window (iteration 8/10)
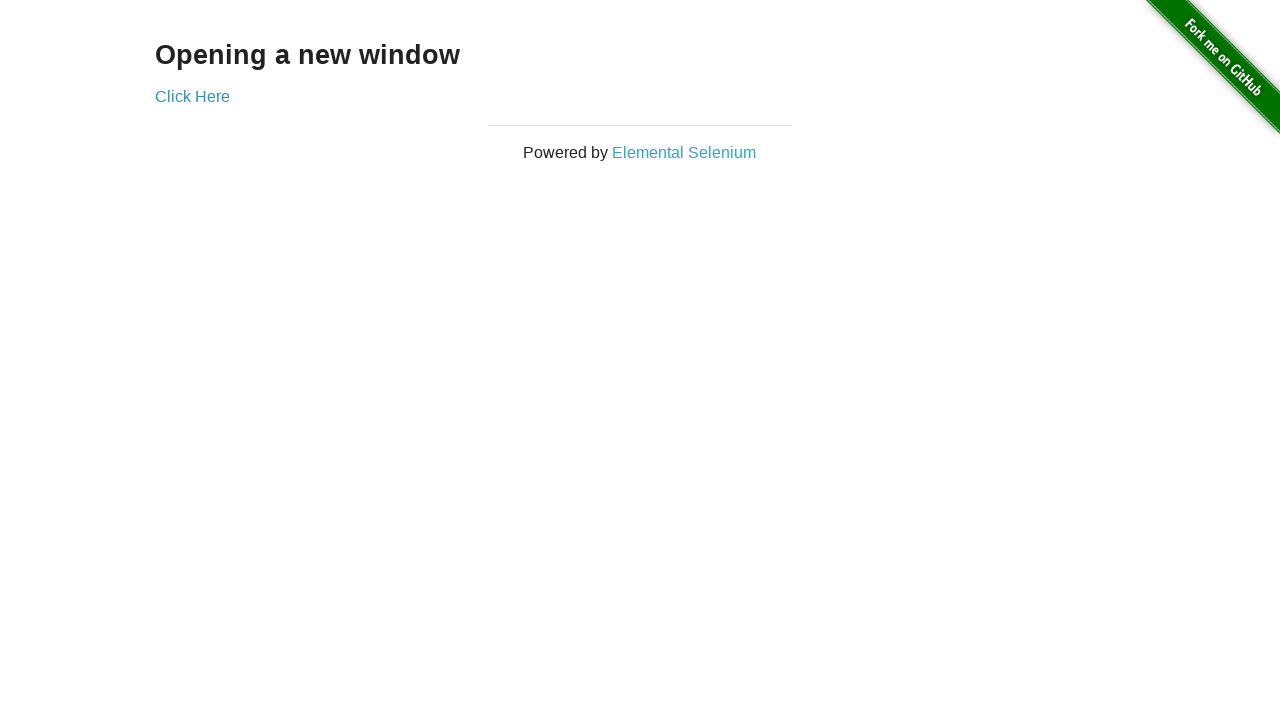

Switched to new window (iteration 8/10)
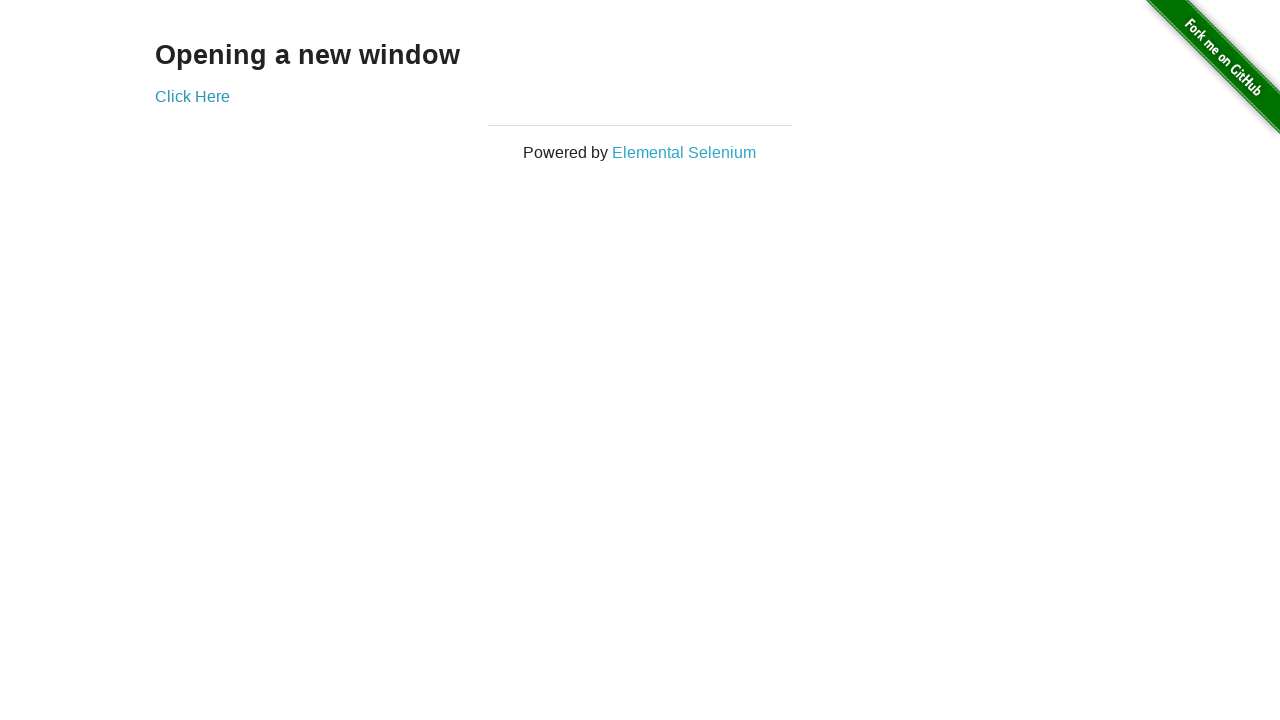

Switched to original window (iteration 9/10)
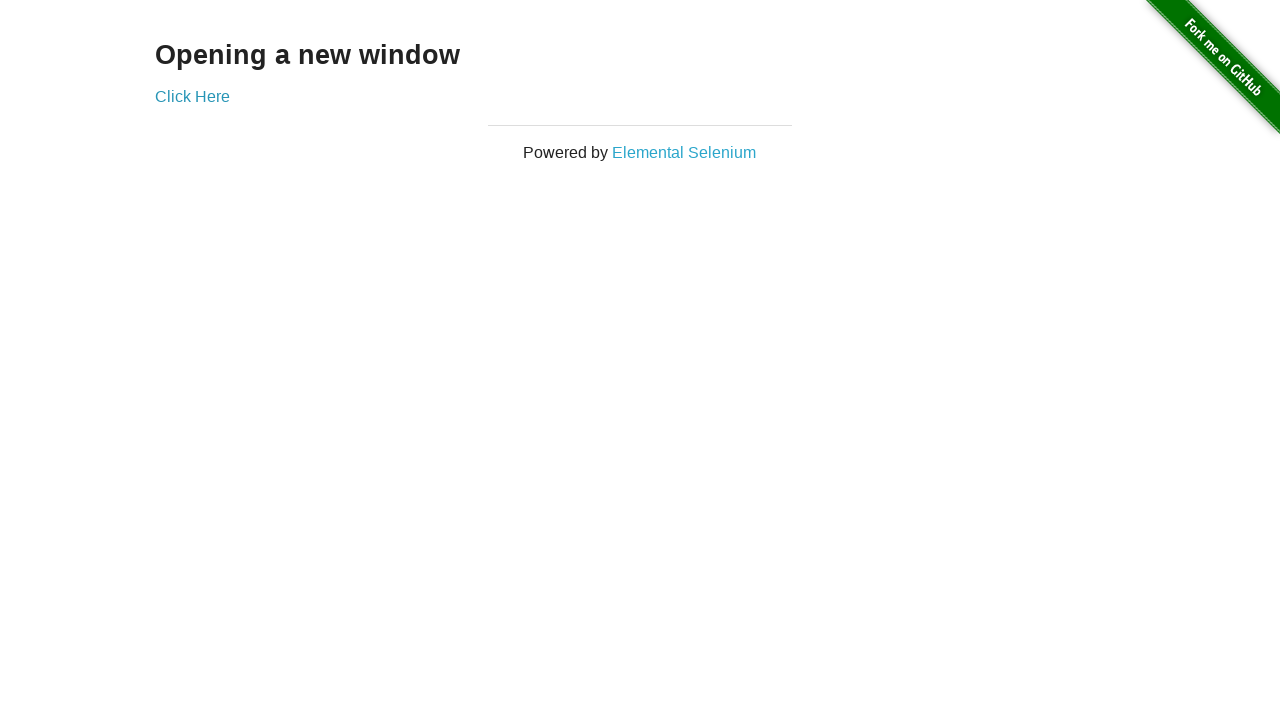

Switched to new window (iteration 9/10)
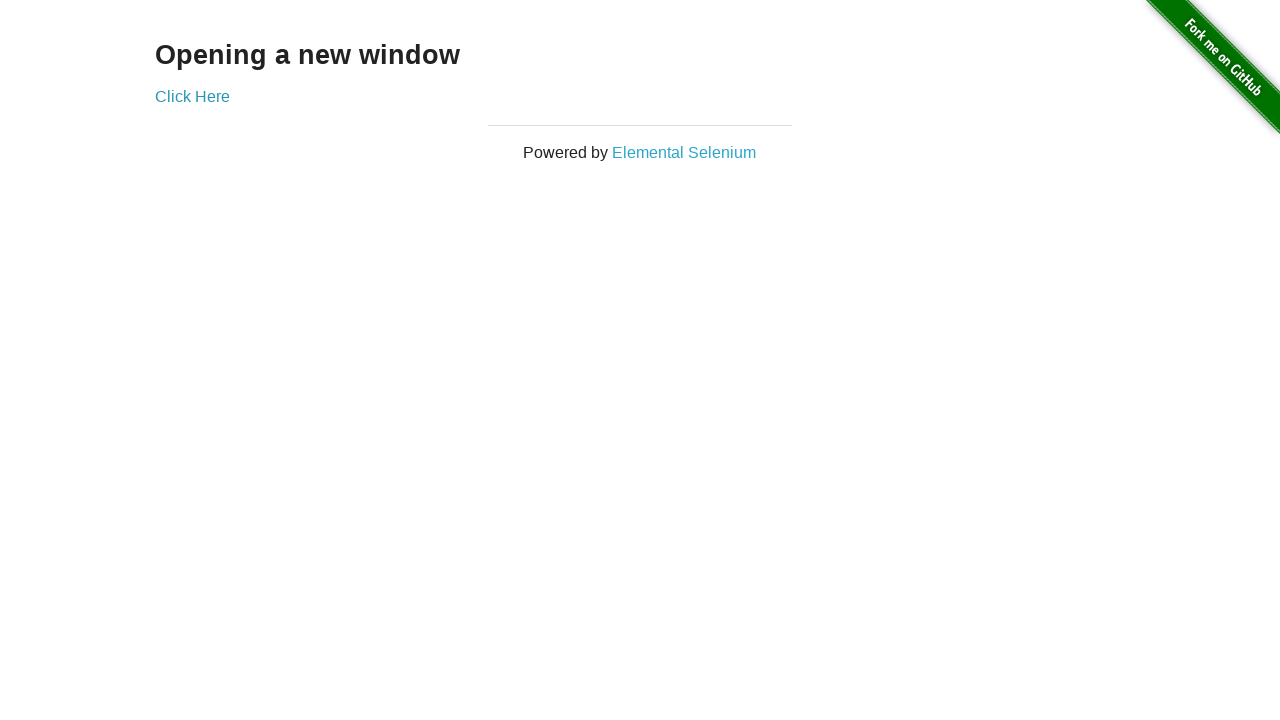

Switched to original window (iteration 10/10)
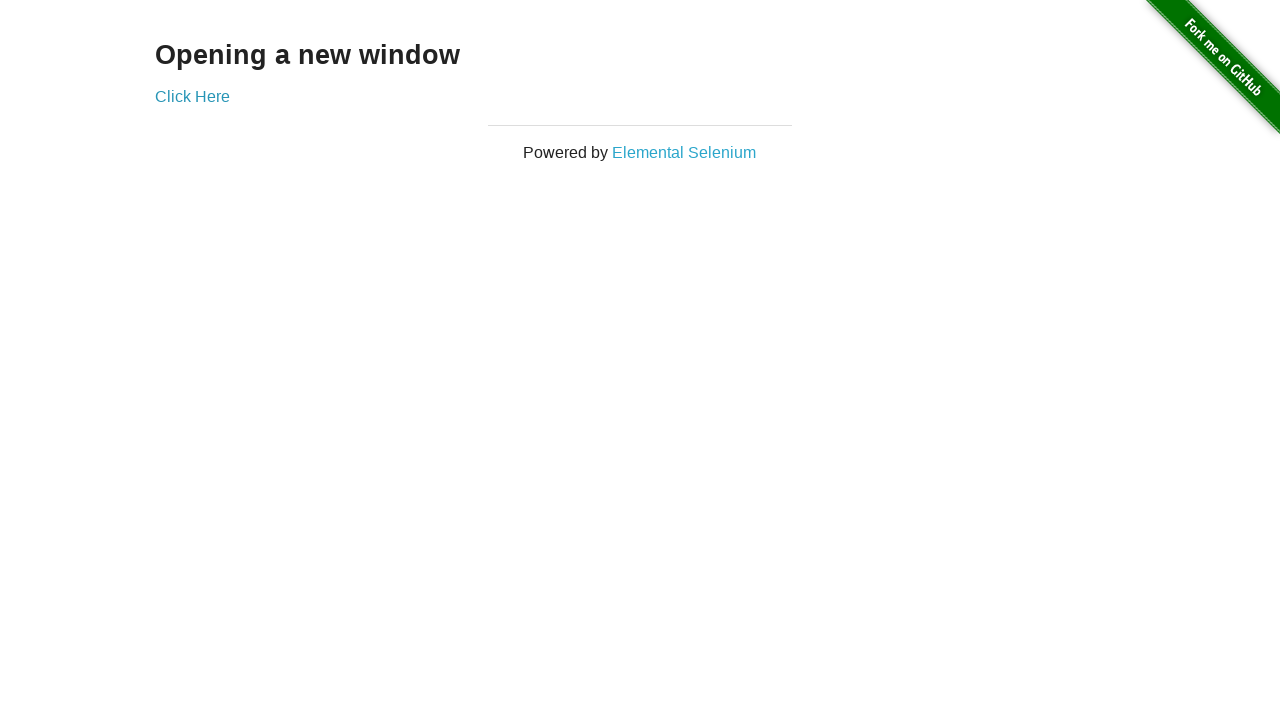

Switched to new window (iteration 10/10)
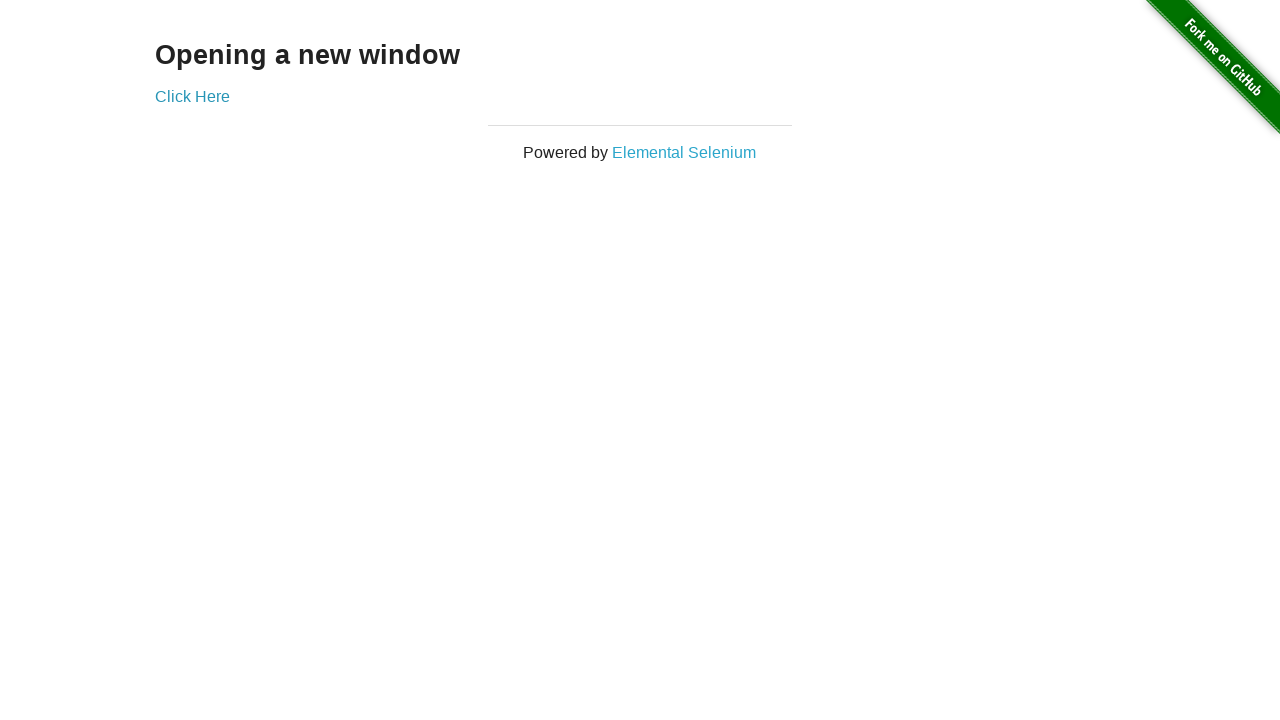

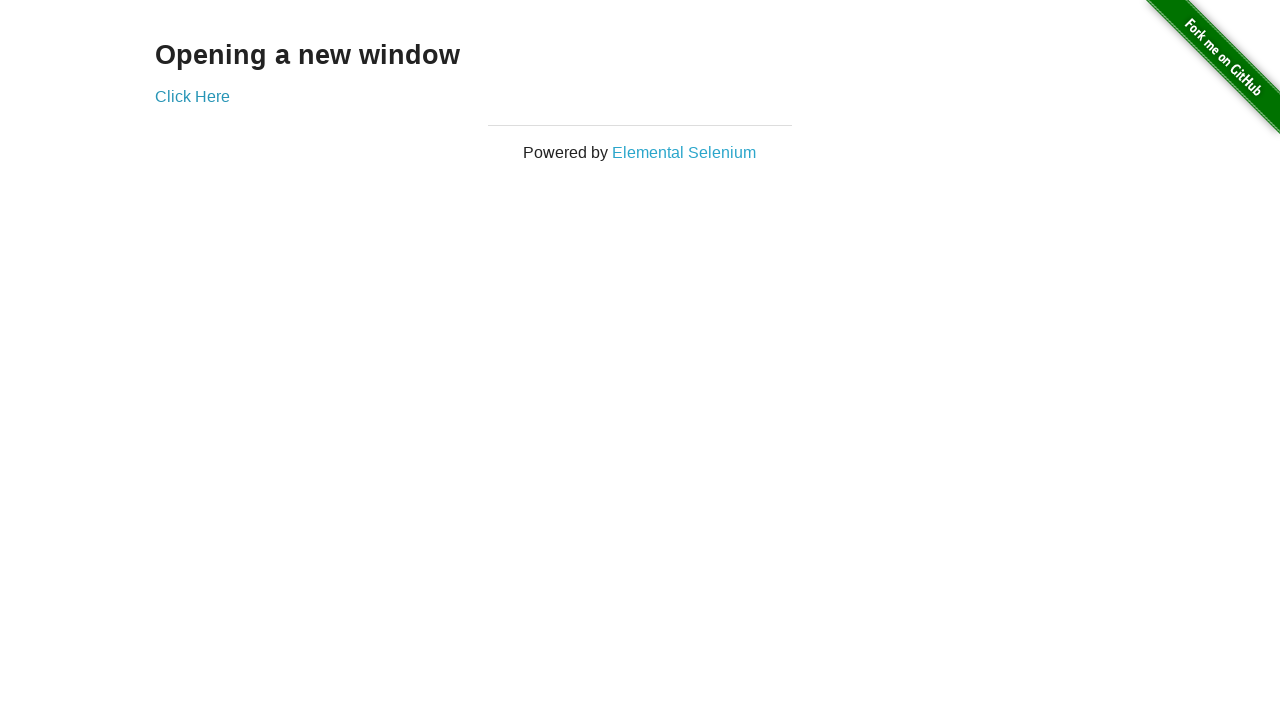